Tests navigation by clicking a link with calculated text, then fills out a multi-field form with first name, last name, city, and country, and submits it.

Starting URL: http://suninjuly.github.io/find_link_text

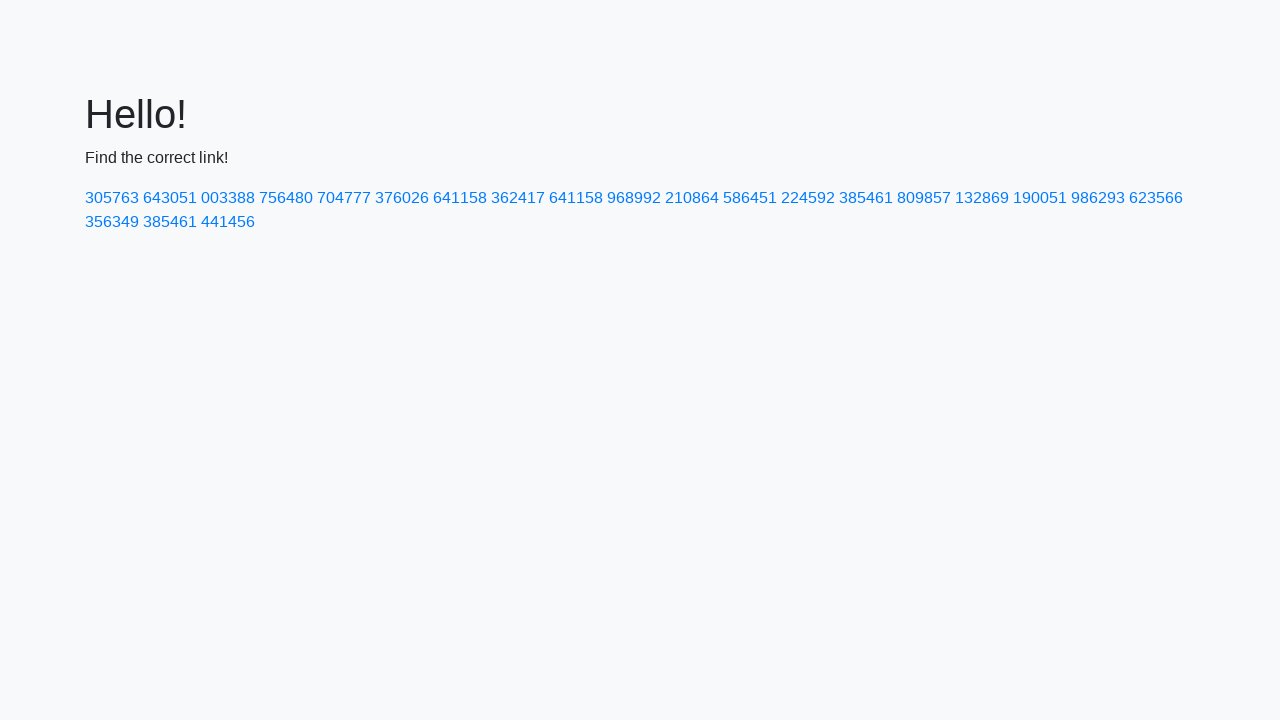

Clicked link with calculated text '224592' at (808, 198) on a:text('224592')
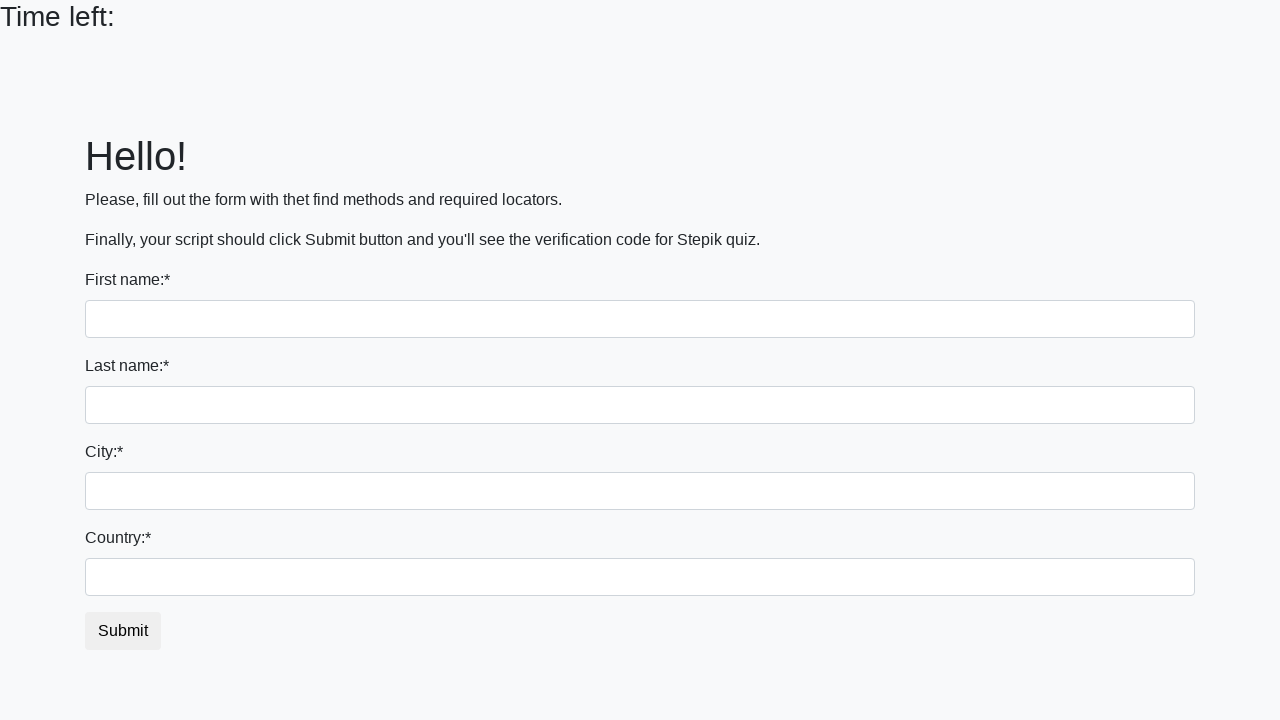

Filled first name field with 'Ivan' on input
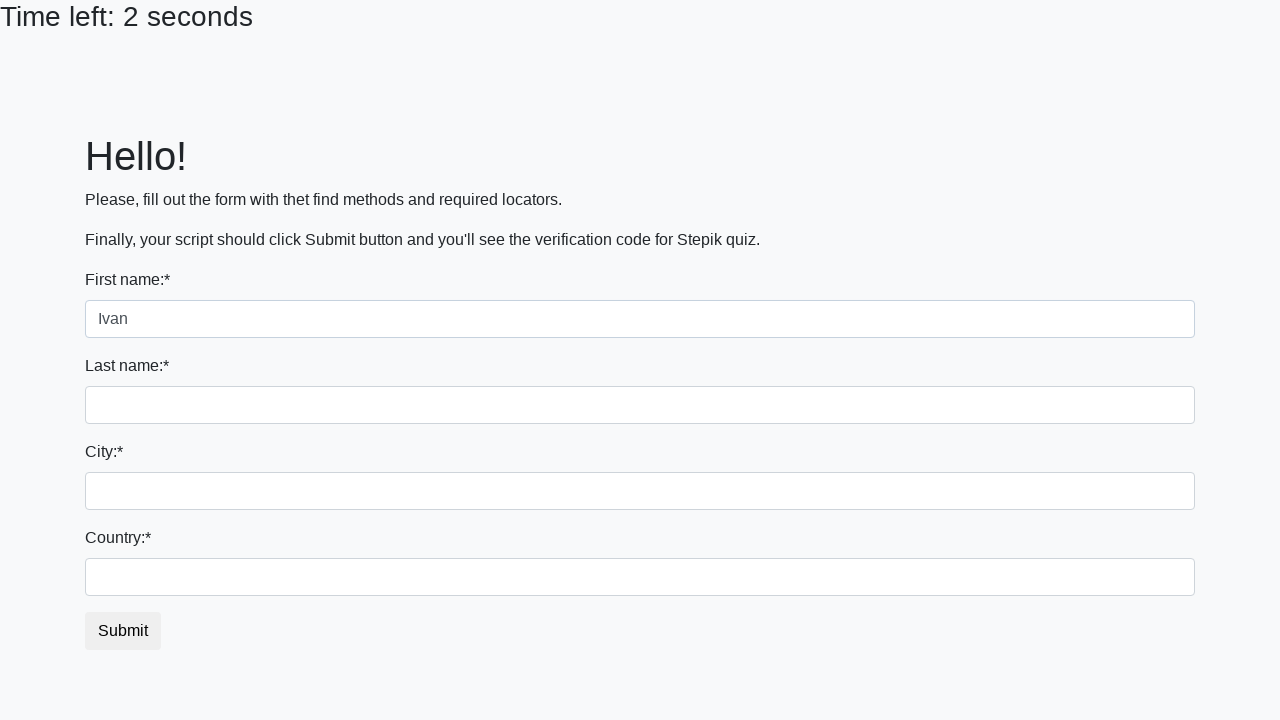

Filled last name field with 'Petrov' on input[name='last_name']
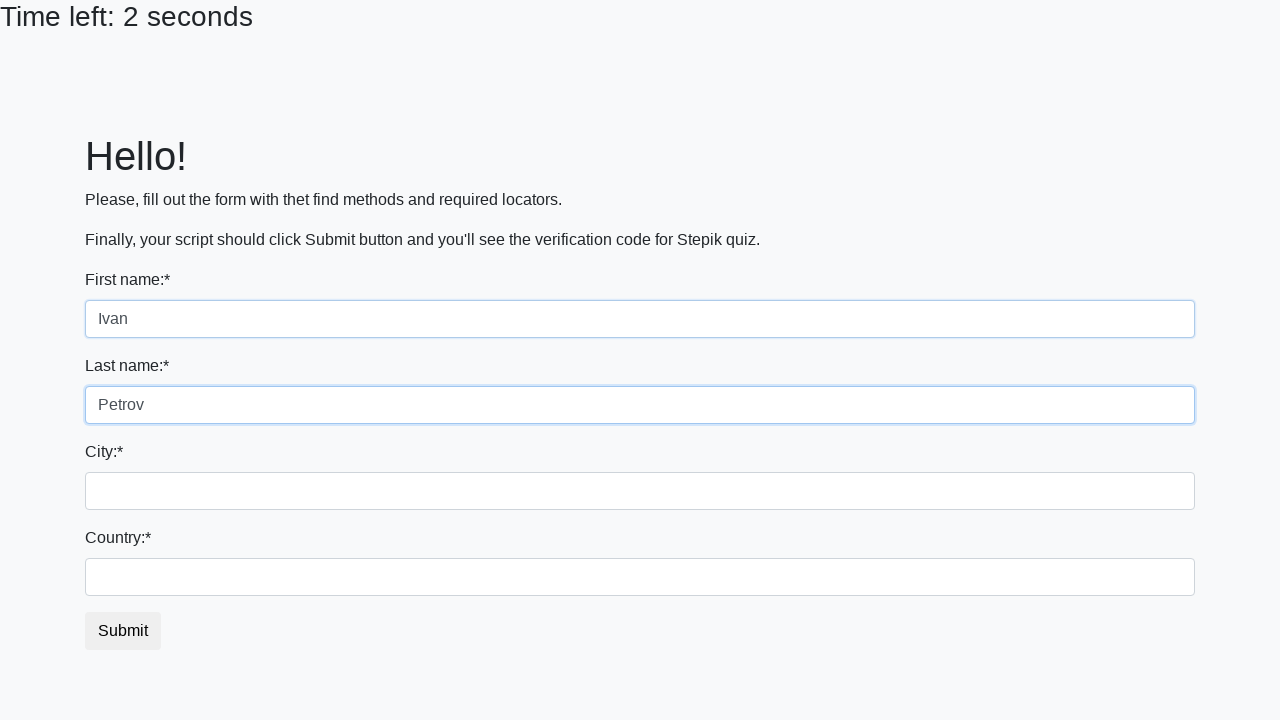

Filled city field with 'Smolensk' on .city
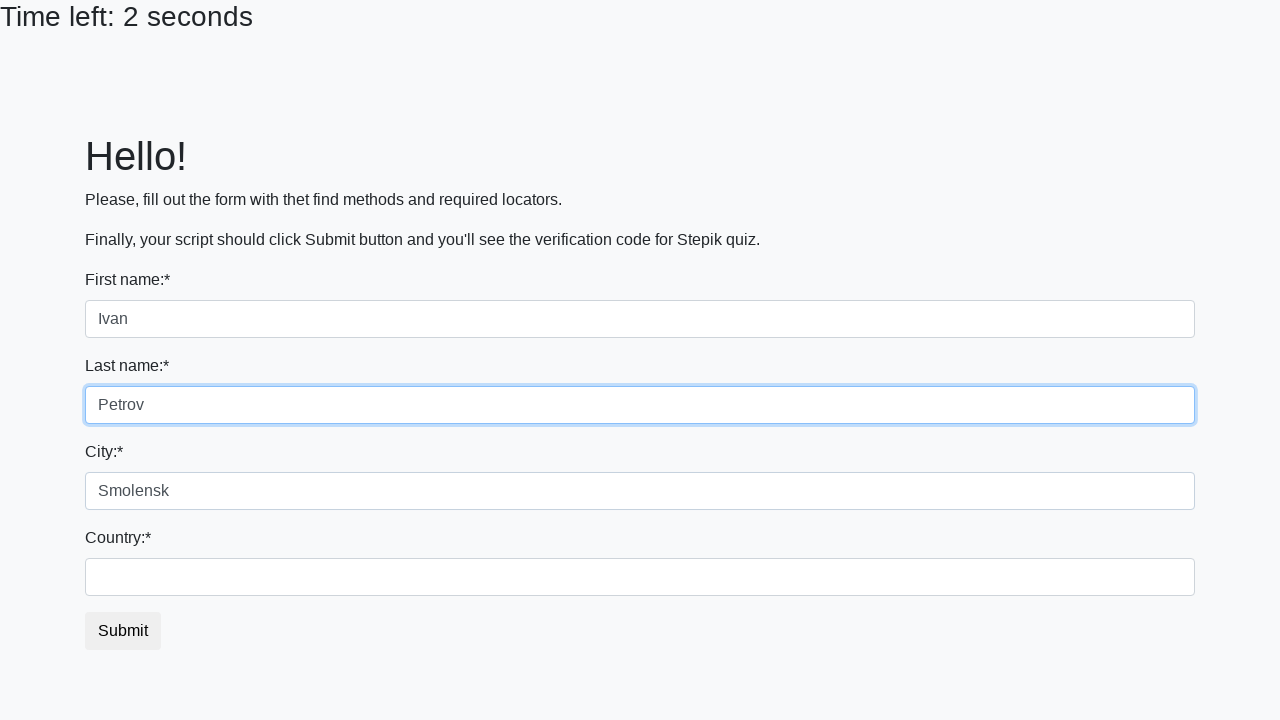

Filled country field with 'Russia' on #country
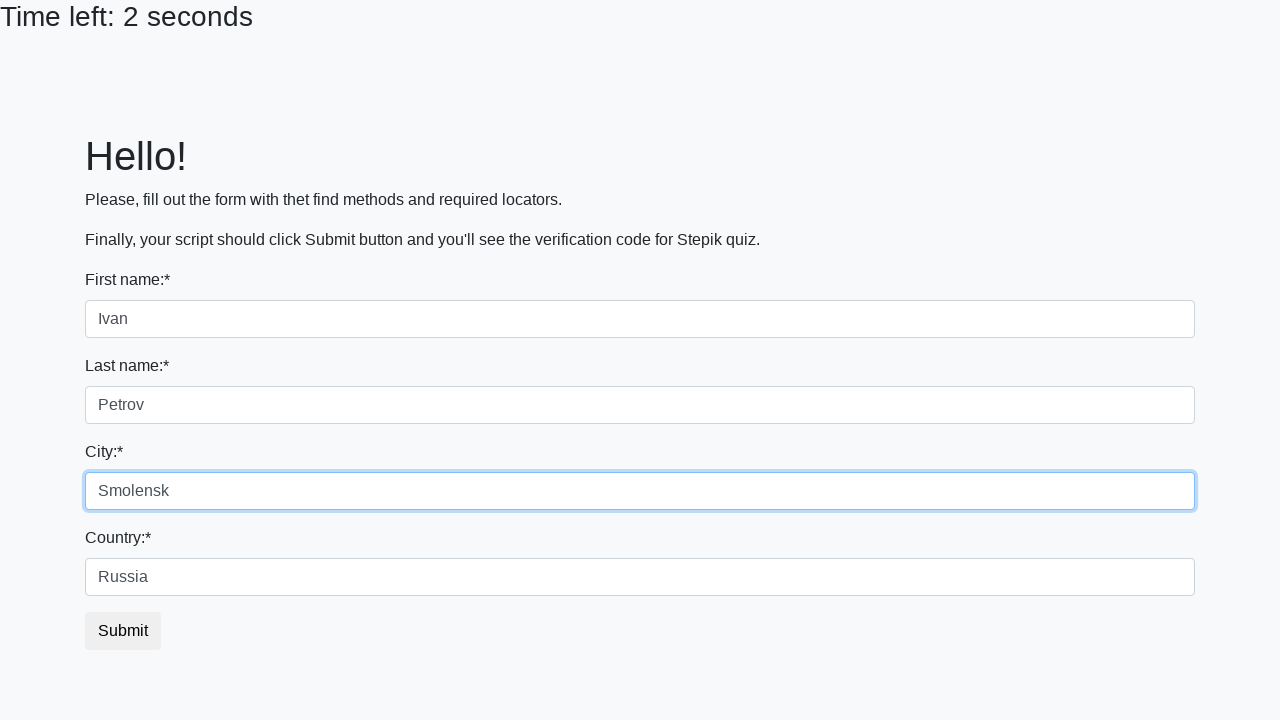

Clicked submit button to submit form at (123, 631) on button.btn
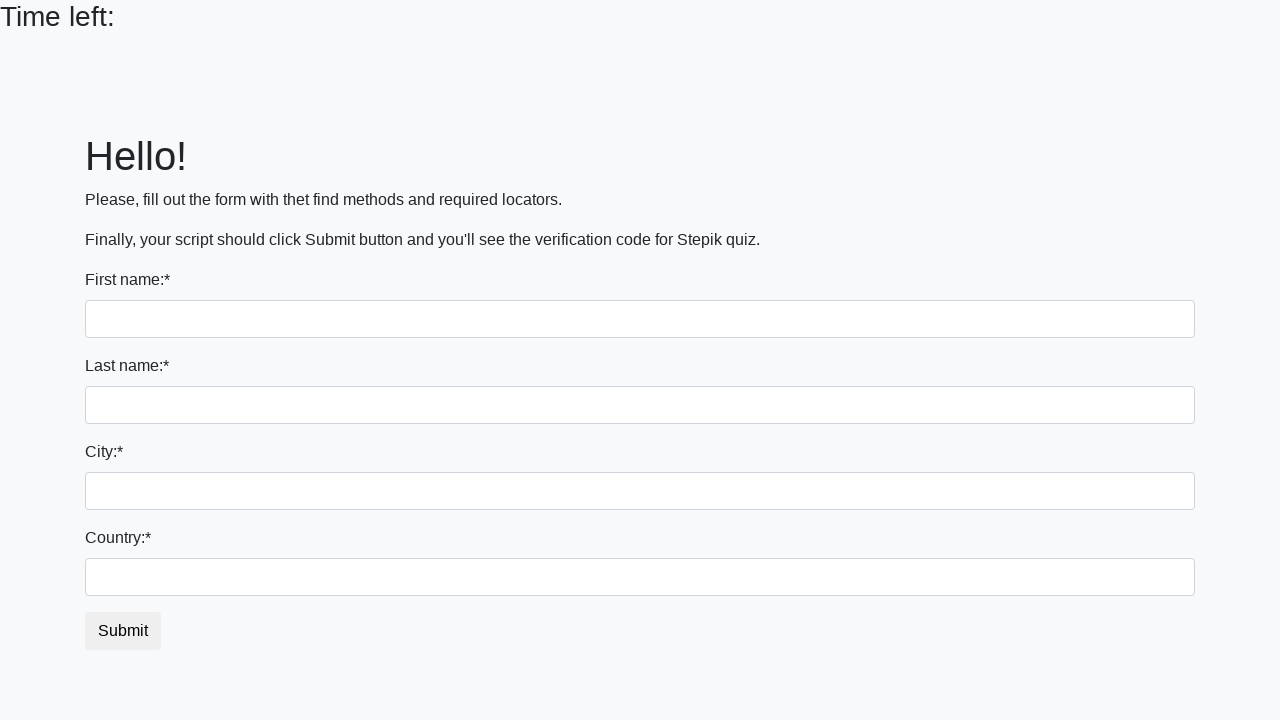

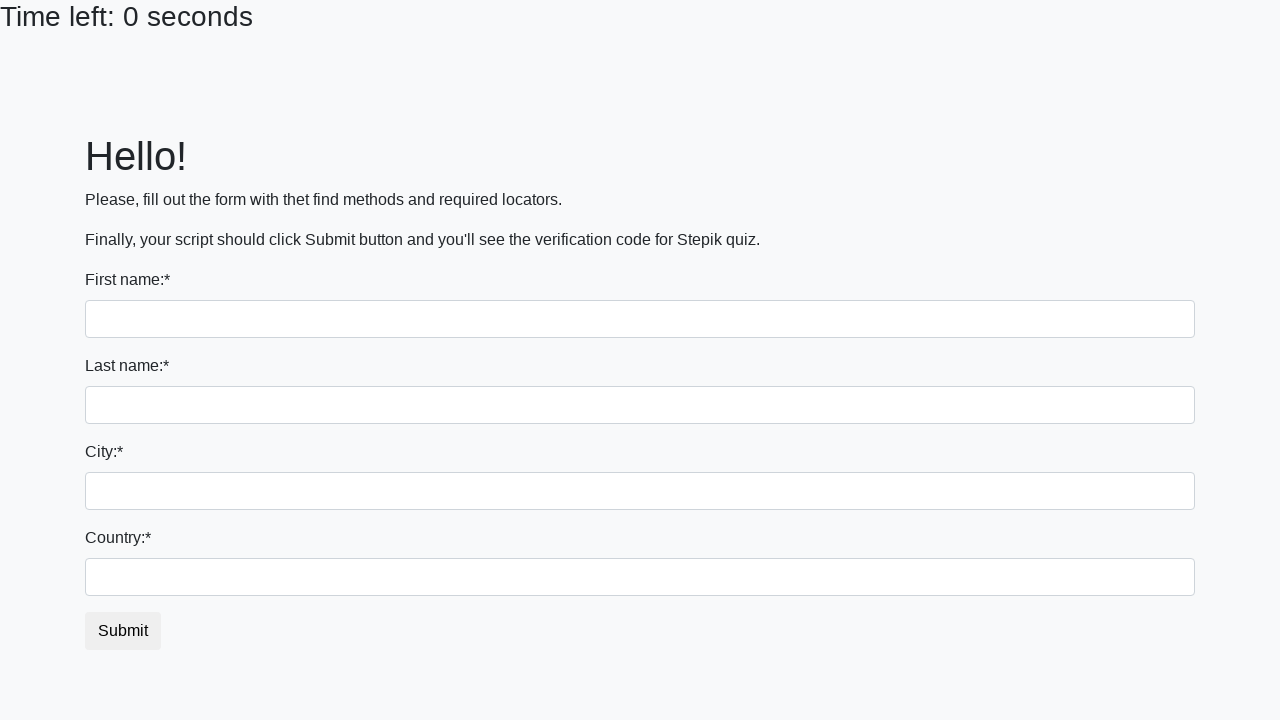